Tests left-click functionality by clicking on the 'A/B Testing' link on the practice page

Starting URL: https://practice.cydeo.com/

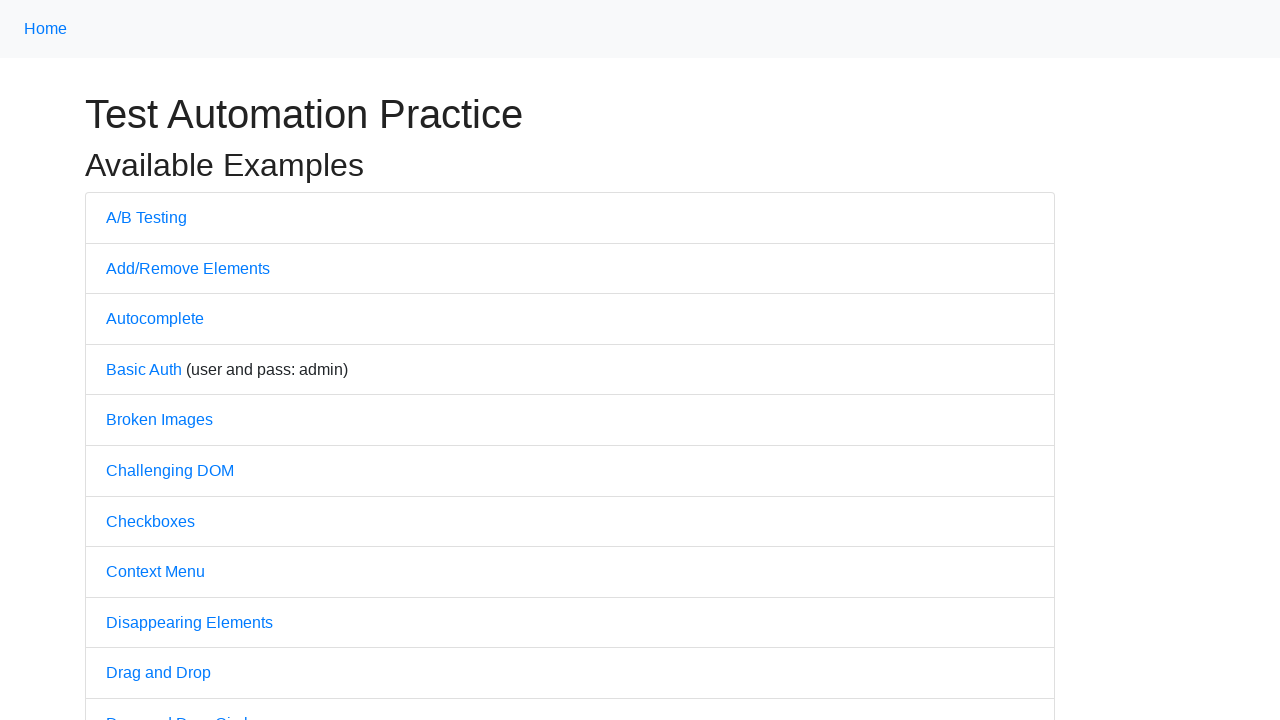

Clicked on 'A/B Testing' link at (146, 217) on text='A/B Testing'
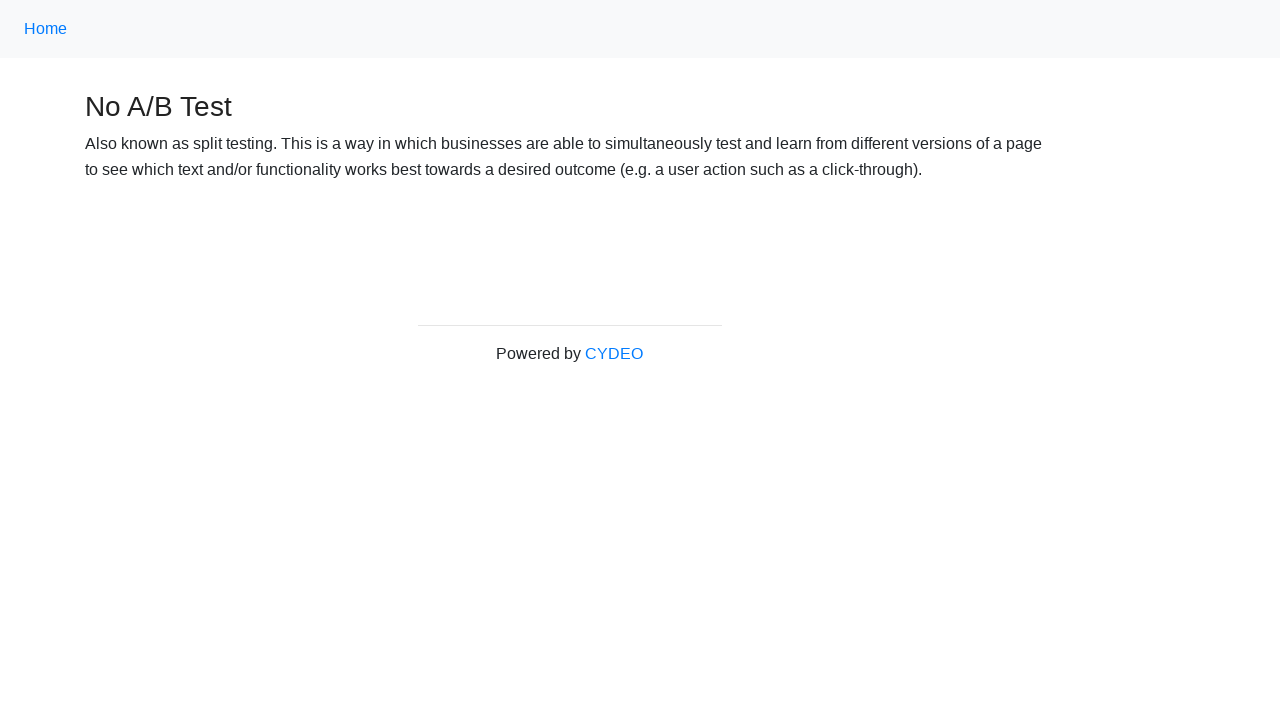

Waited for page to load (networkidle)
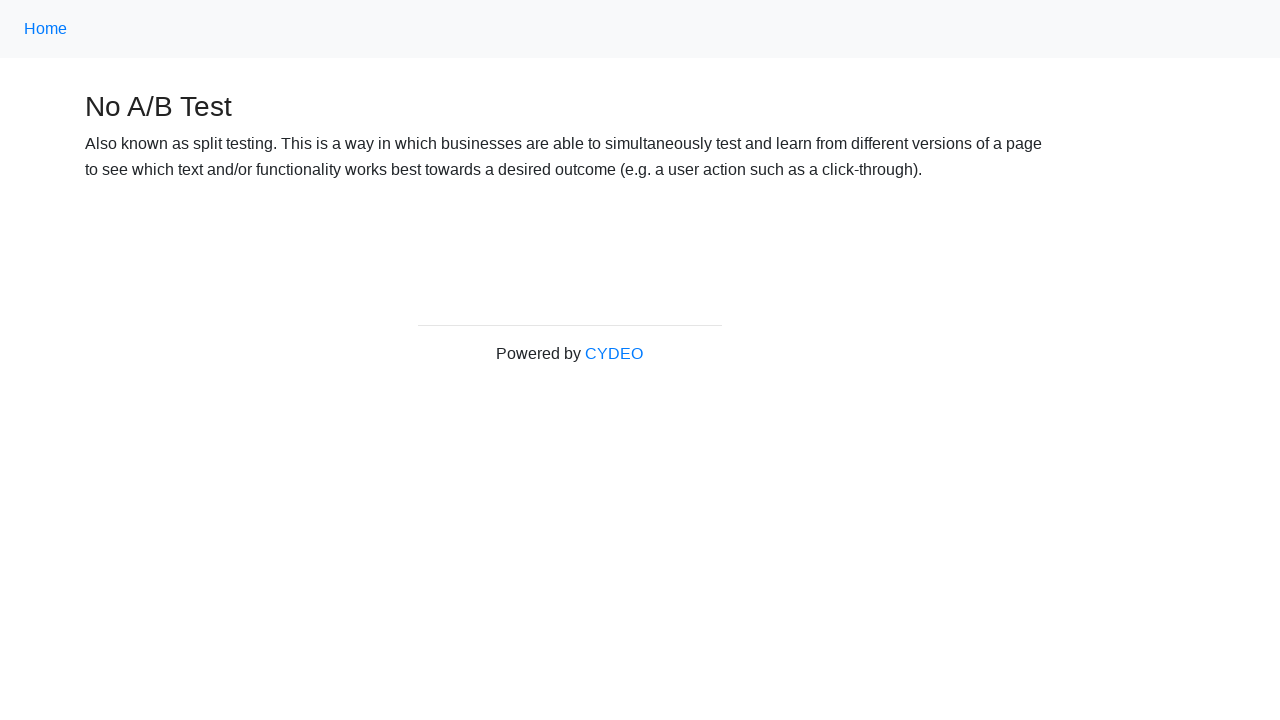

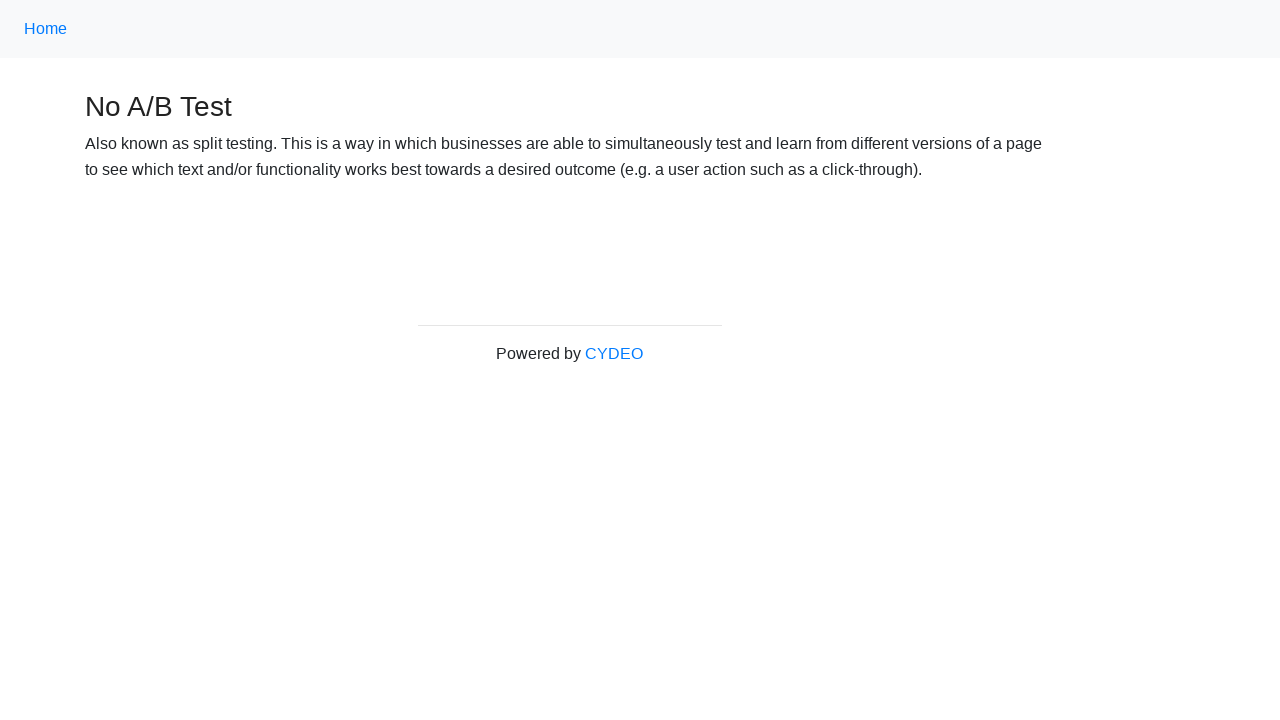